Tests a todo application by clicking all todo items and then archiving them to verify they are removed from the list

Starting URL: http://crossbrowsertesting.github.io/todo-app.html

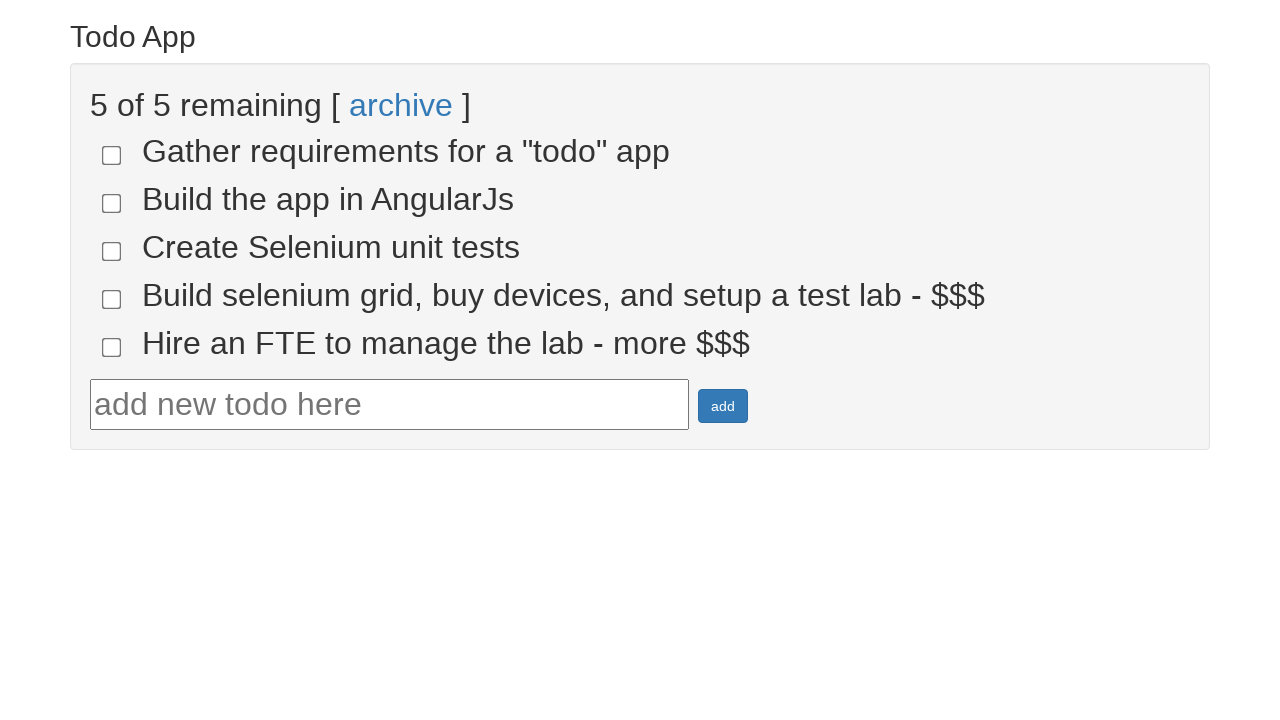

Clicked todo item 1 to mark as complete at (112, 155) on input[name='todo-1']
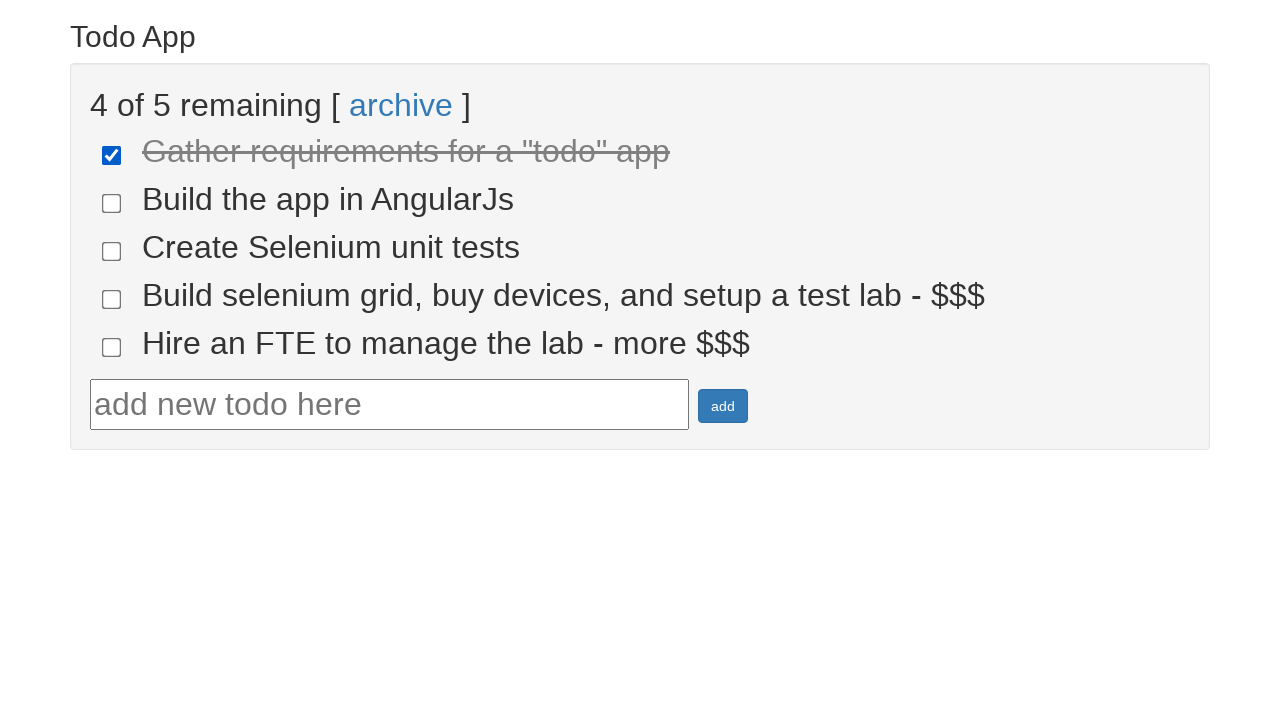

Clicked todo item 2 to mark as complete at (112, 203) on input[name='todo-2']
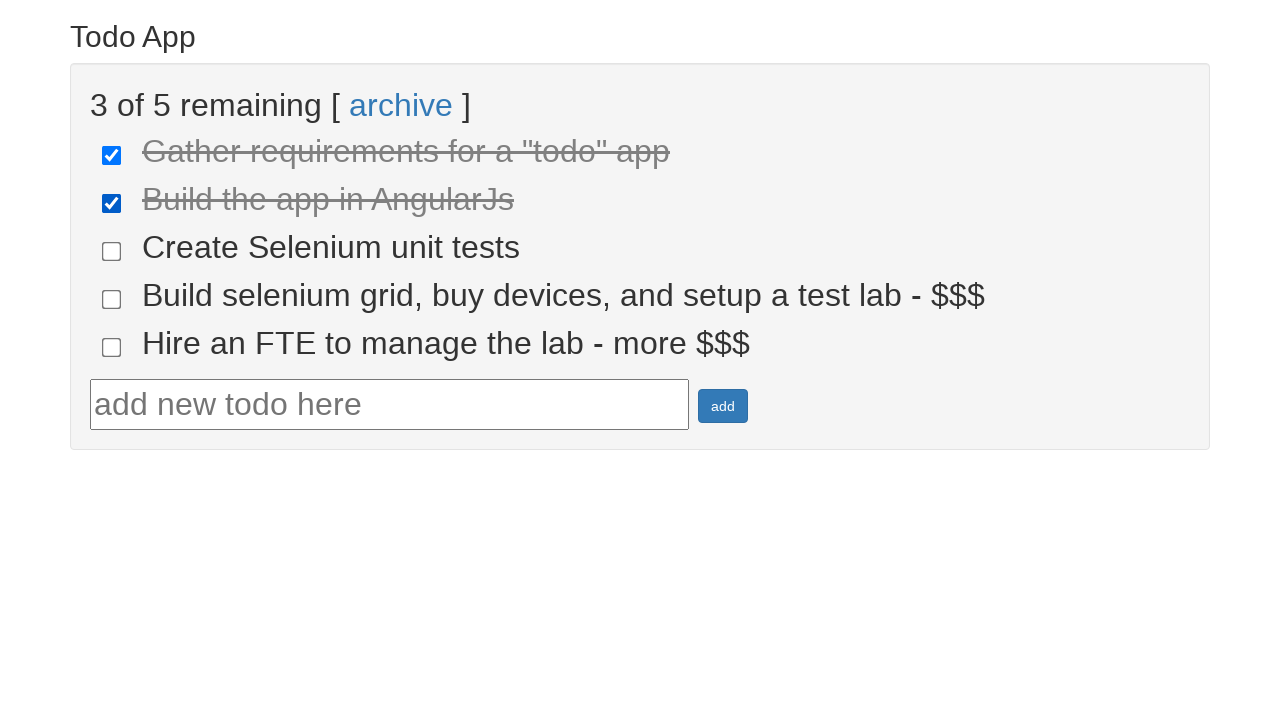

Clicked todo item 3 to mark as complete at (112, 251) on input[name='todo-3']
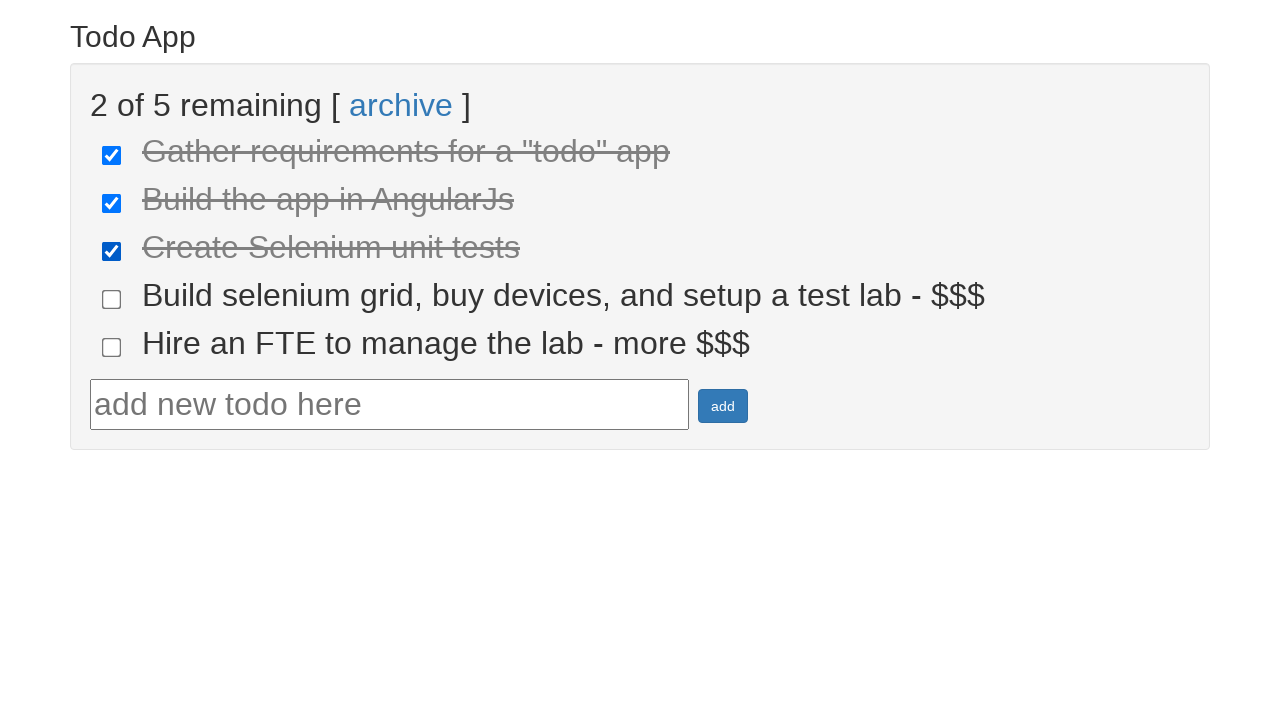

Clicked todo item 4 to mark as complete at (112, 299) on input[name='todo-4']
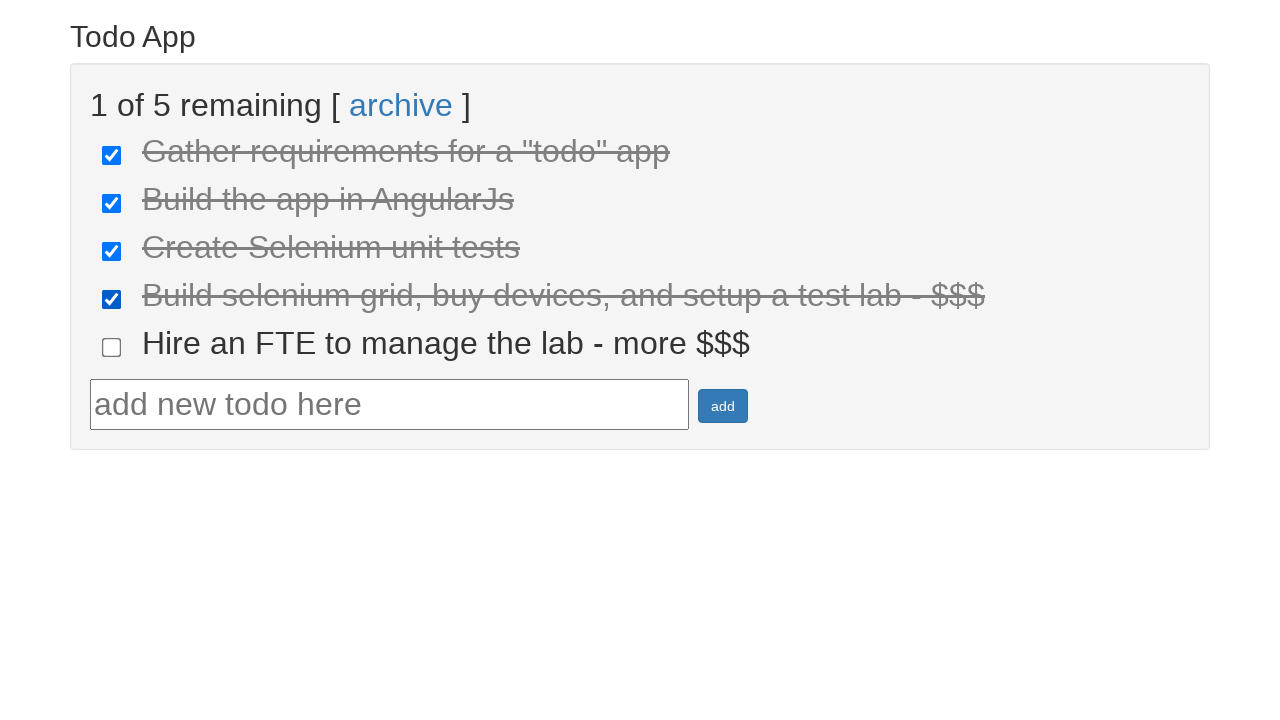

Clicked todo item 5 to mark as complete at (112, 347) on input[name='todo-5']
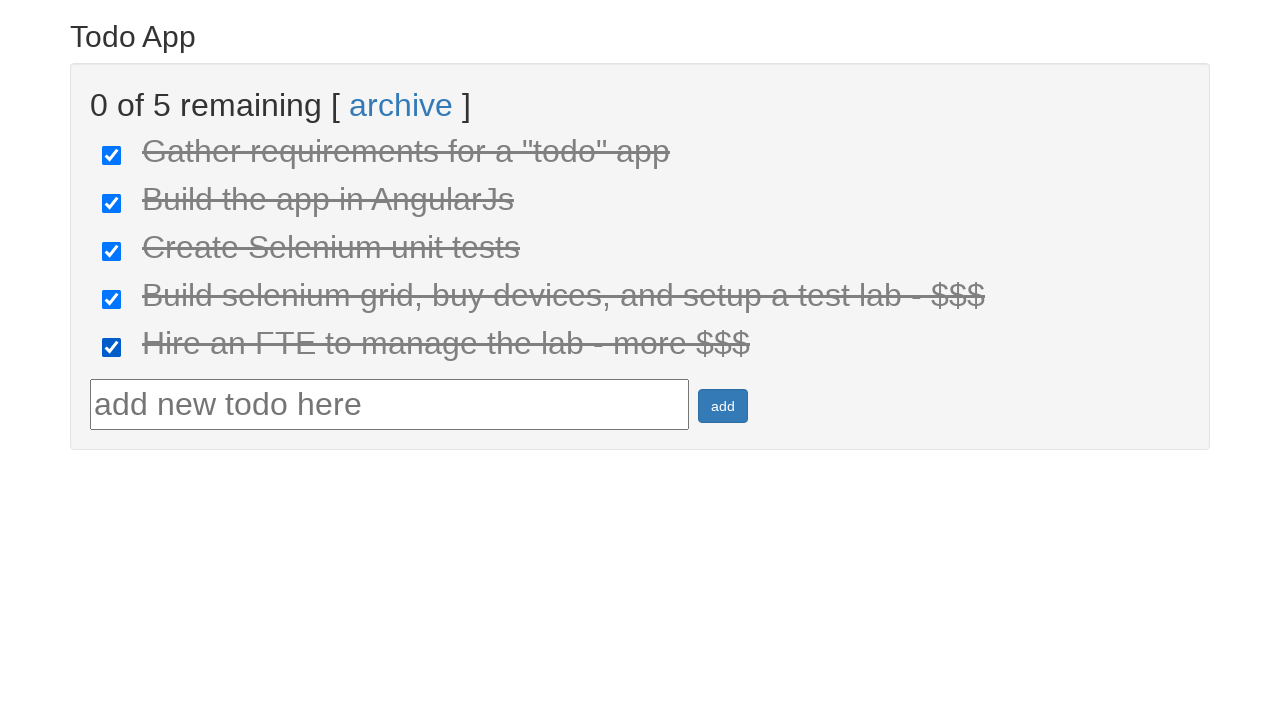

Clicked archive link to remove completed todos at (401, 105) on a:has-text('archive')
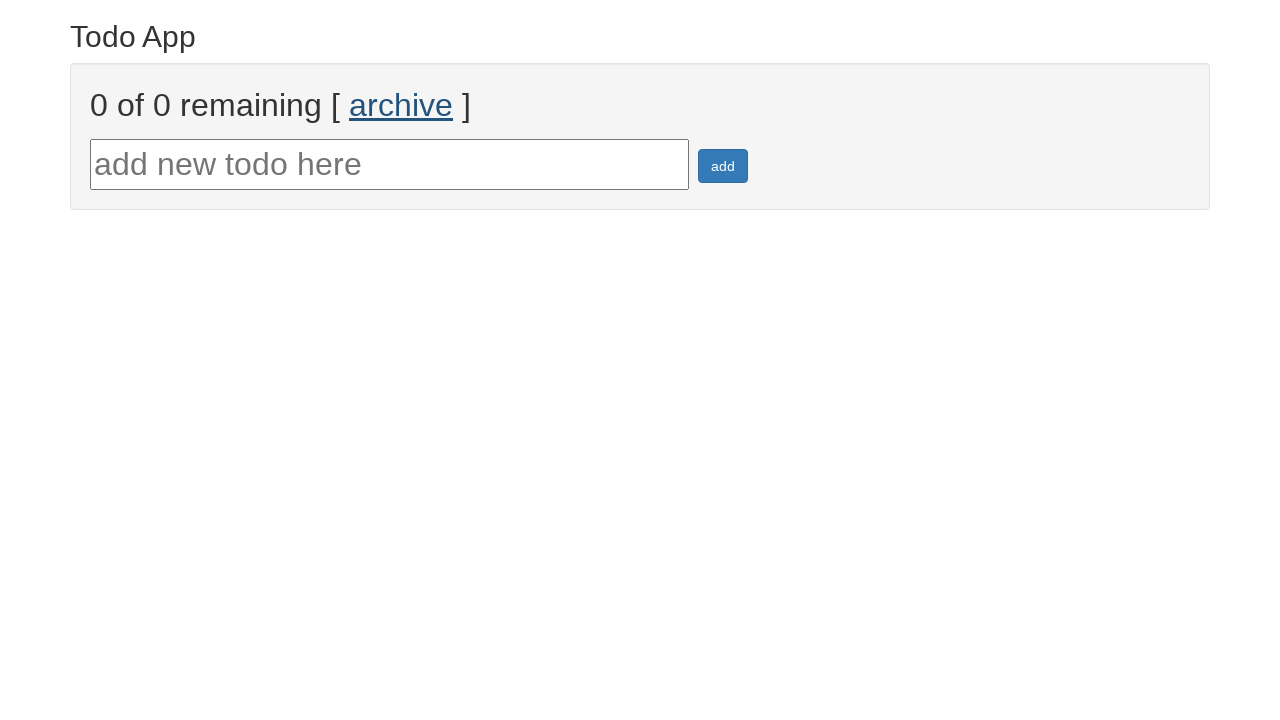

Verified no completed todos remain in the list
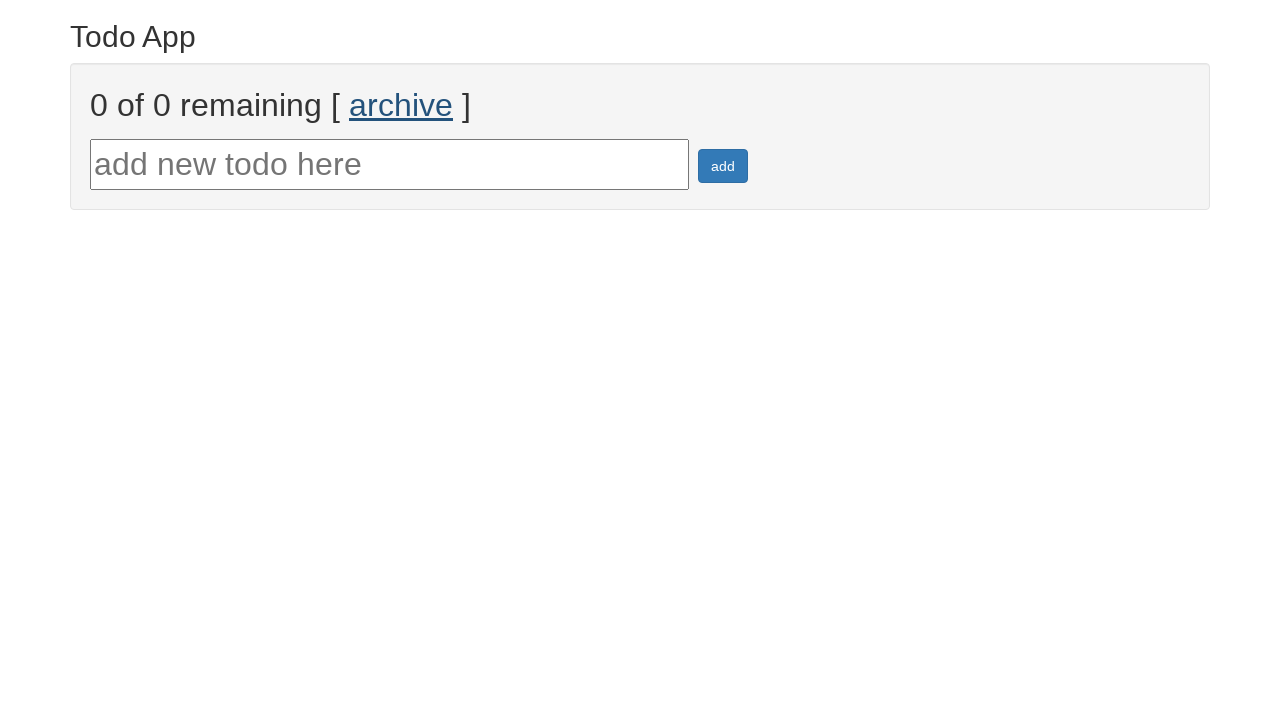

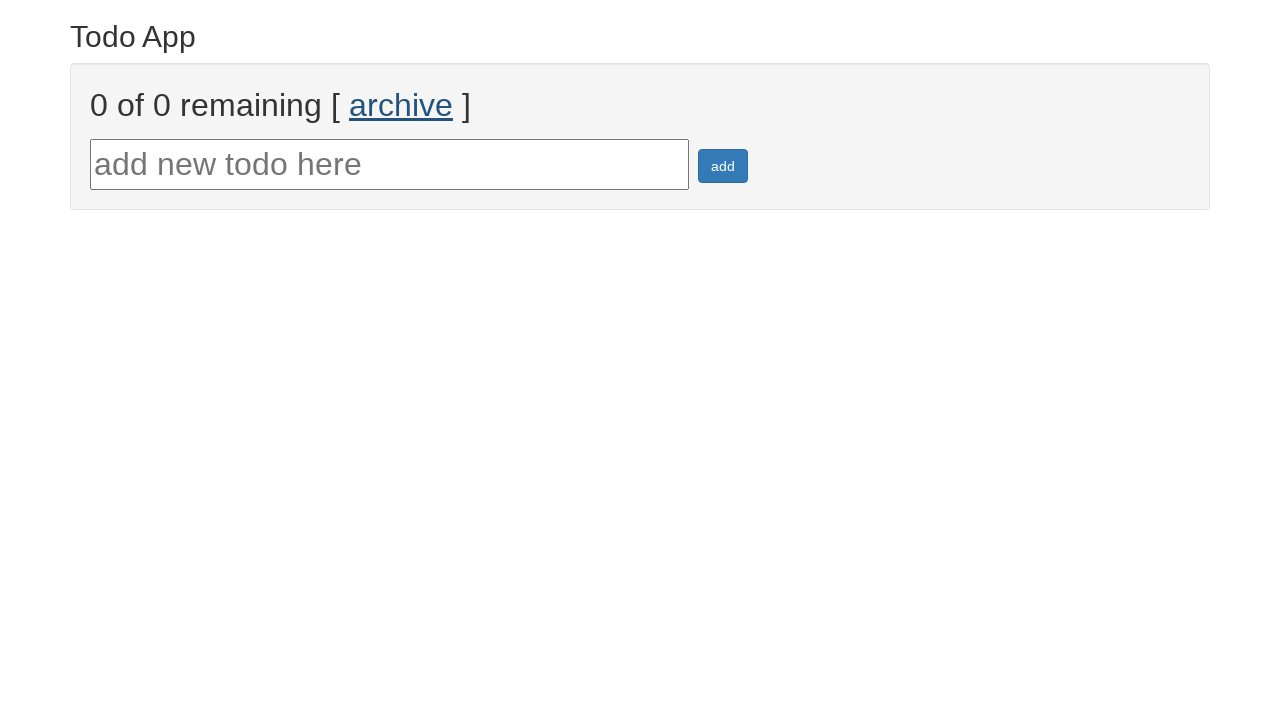